Tests the California Department of Real Estate license lookup functionality by entering a license ID and submitting the form to view license information

Starting URL: http://www2.dre.ca.gov/PublicASP/pplinfo.asp

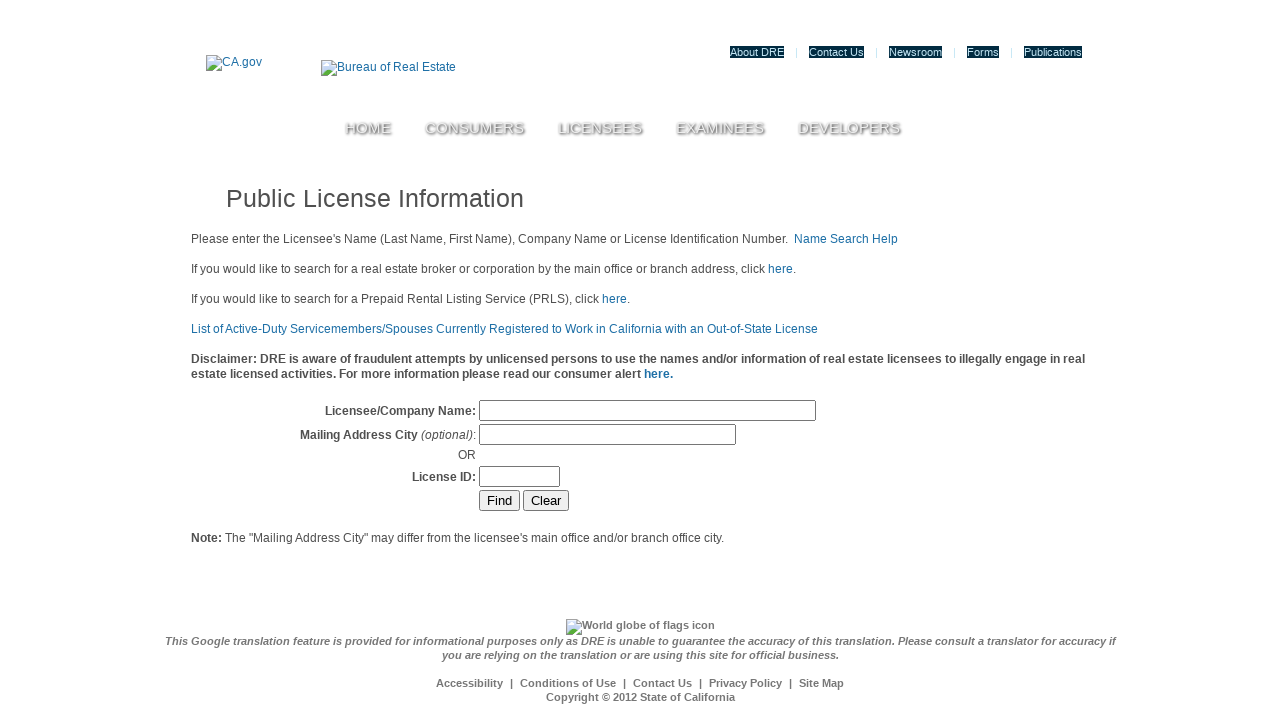

Filled license ID field with '01864213' on input[name='LICENSE_ID']
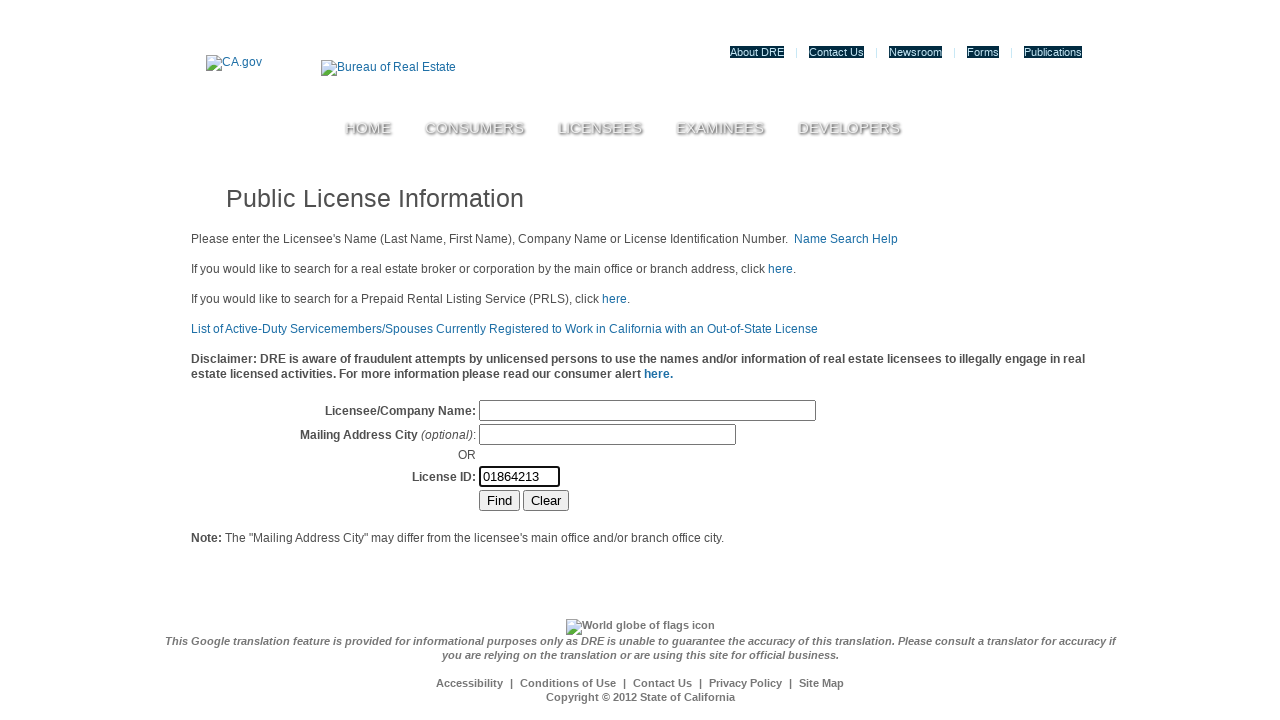

Clicked submit button to search for license at (499, 500) on #main_content > div > form > table > tbody > tr:nth-child(6) > td:nth-child(2) >
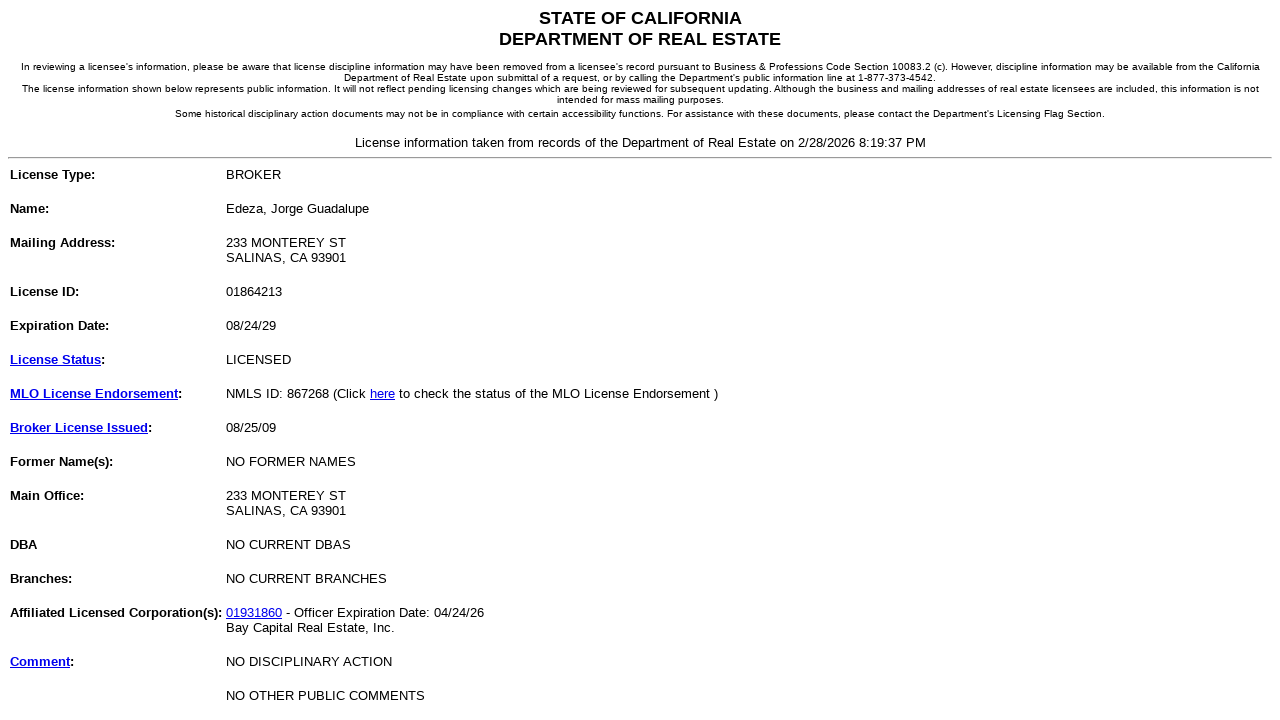

License lookup results page loaded with license information table
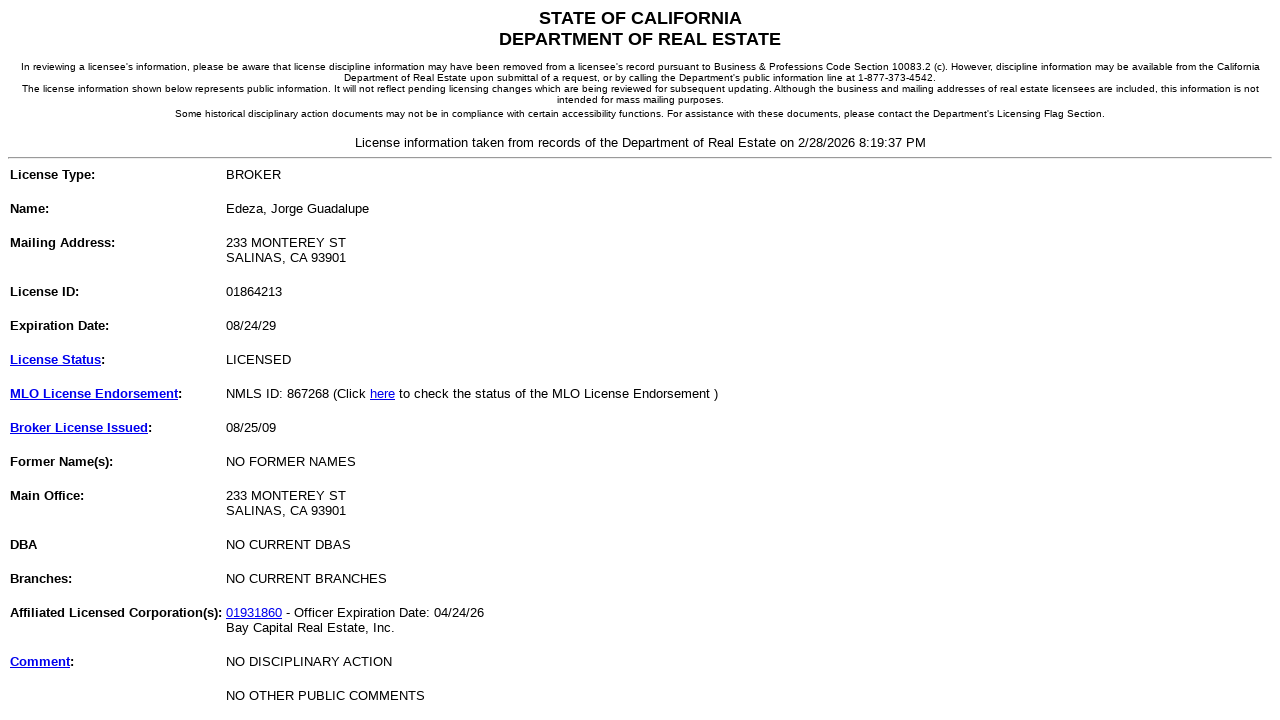

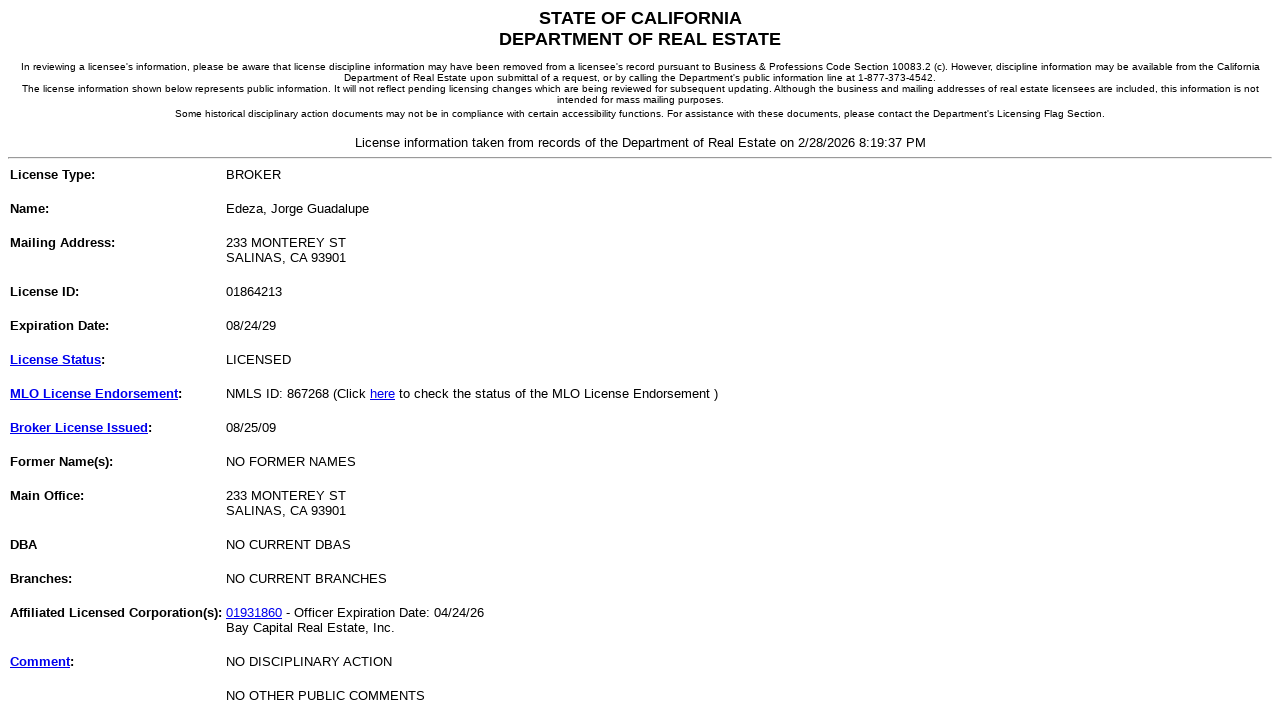